Tests JavaScript alert handling by clicking buttons that trigger simple alerts, confirm dialogs, and prompt dialogs, then interacting with each alert type (accepting, dismissing, and entering text).

Starting URL: https://the-internet.herokuapp.com/javascript_alerts

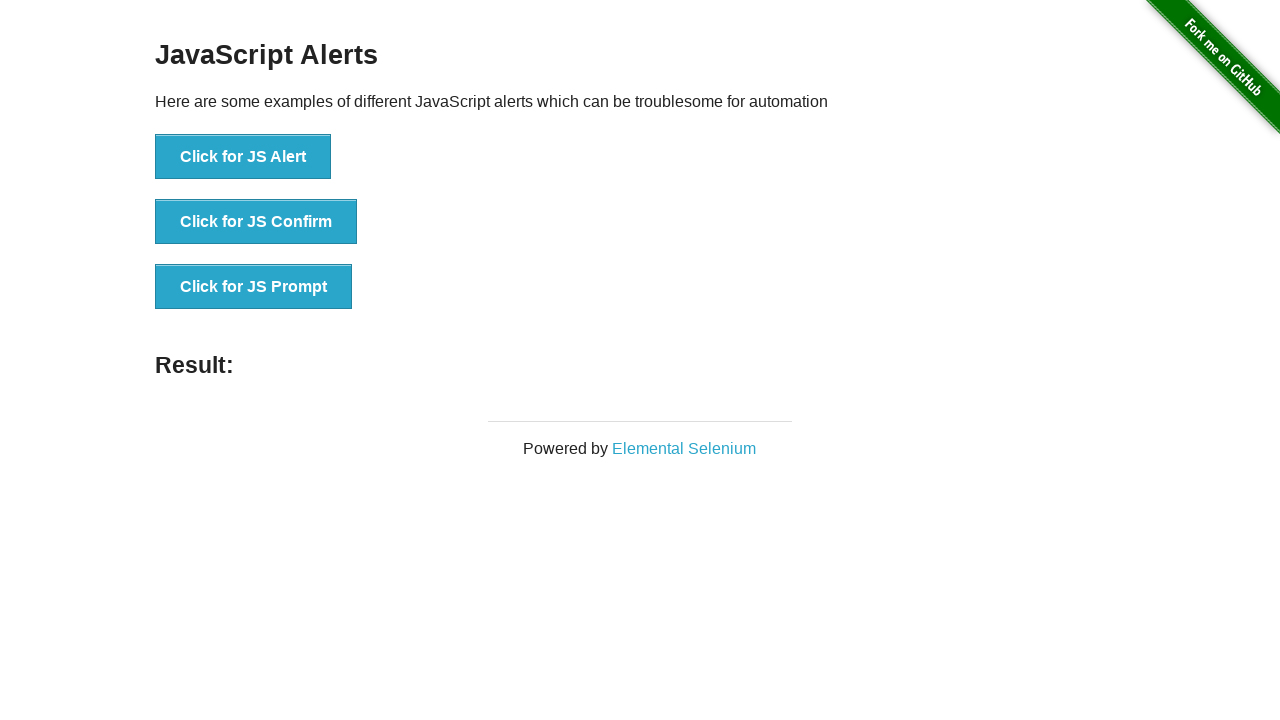

Navigated to JavaScript alerts test page
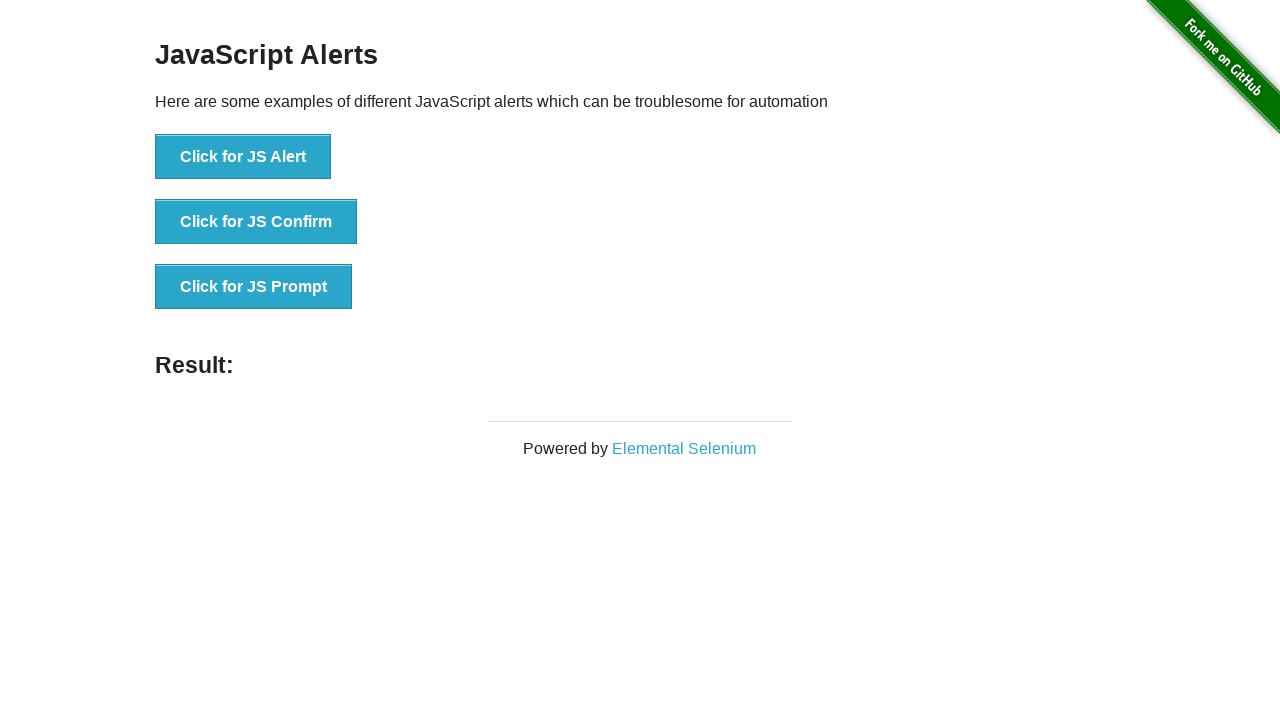

Clicked simple alert button at (243, 157) on button[onclick='jsAlert()']
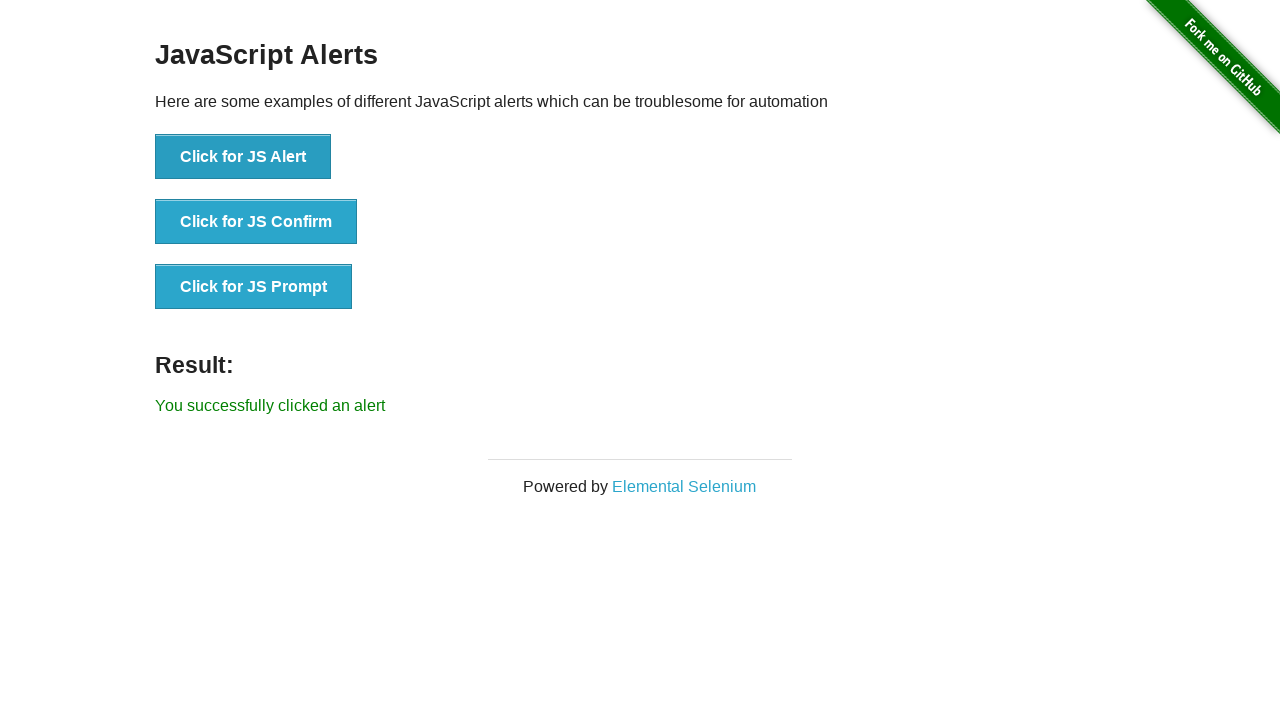

Set up dialog handler to accept alerts
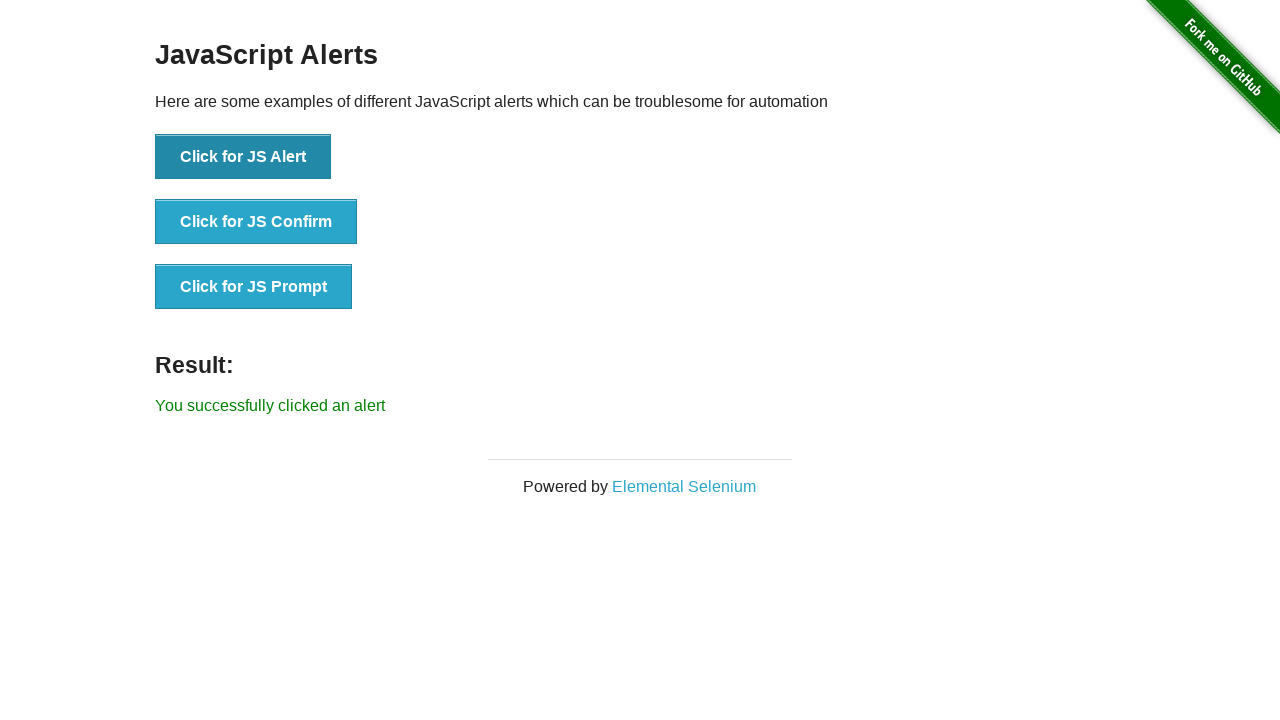

Waited for simple alert to be processed
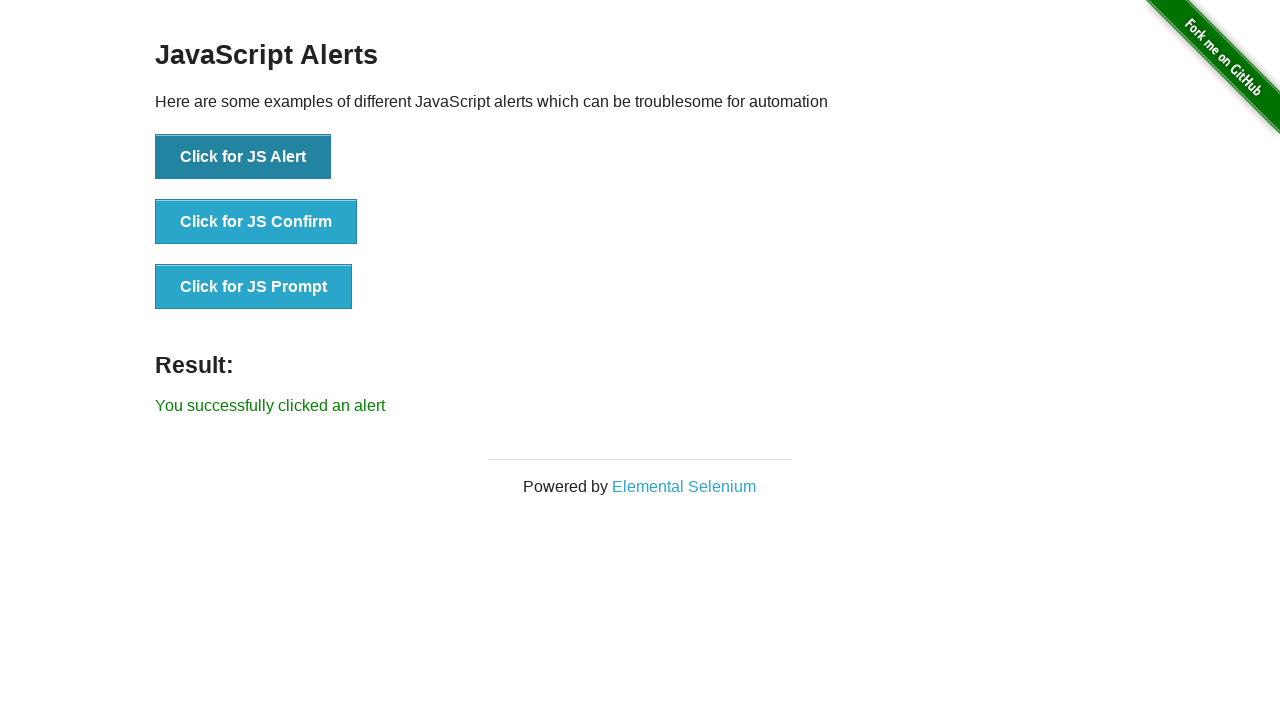

Clicked confirm dialog button at (256, 222) on button[onclick='jsConfirm()']
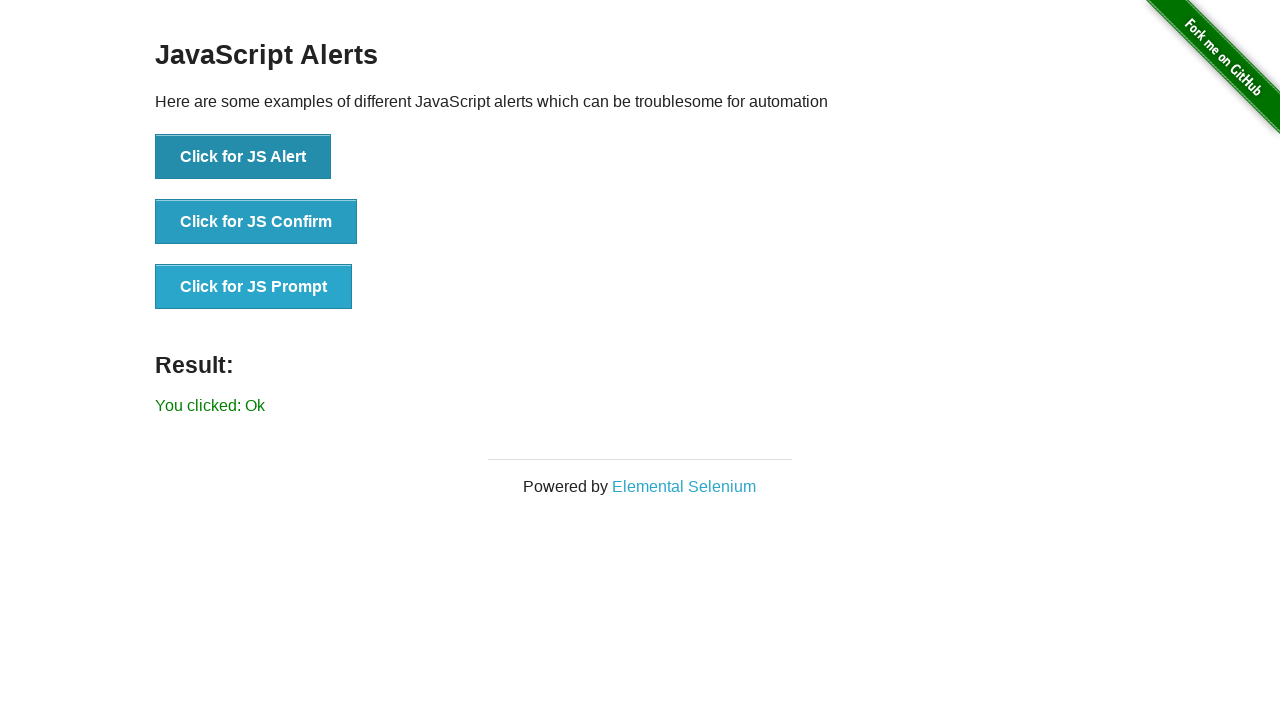

Set up dialog handler to dismiss confirm dialog
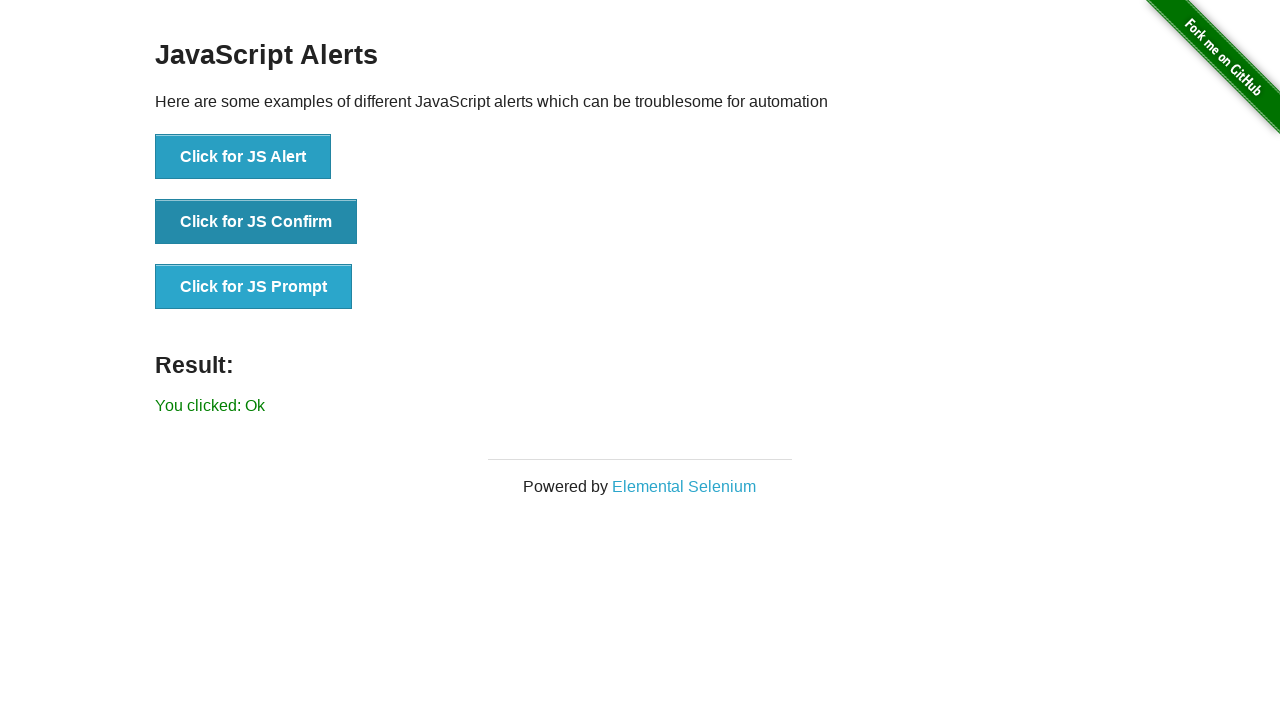

Waited for confirm dialog to be dismissed
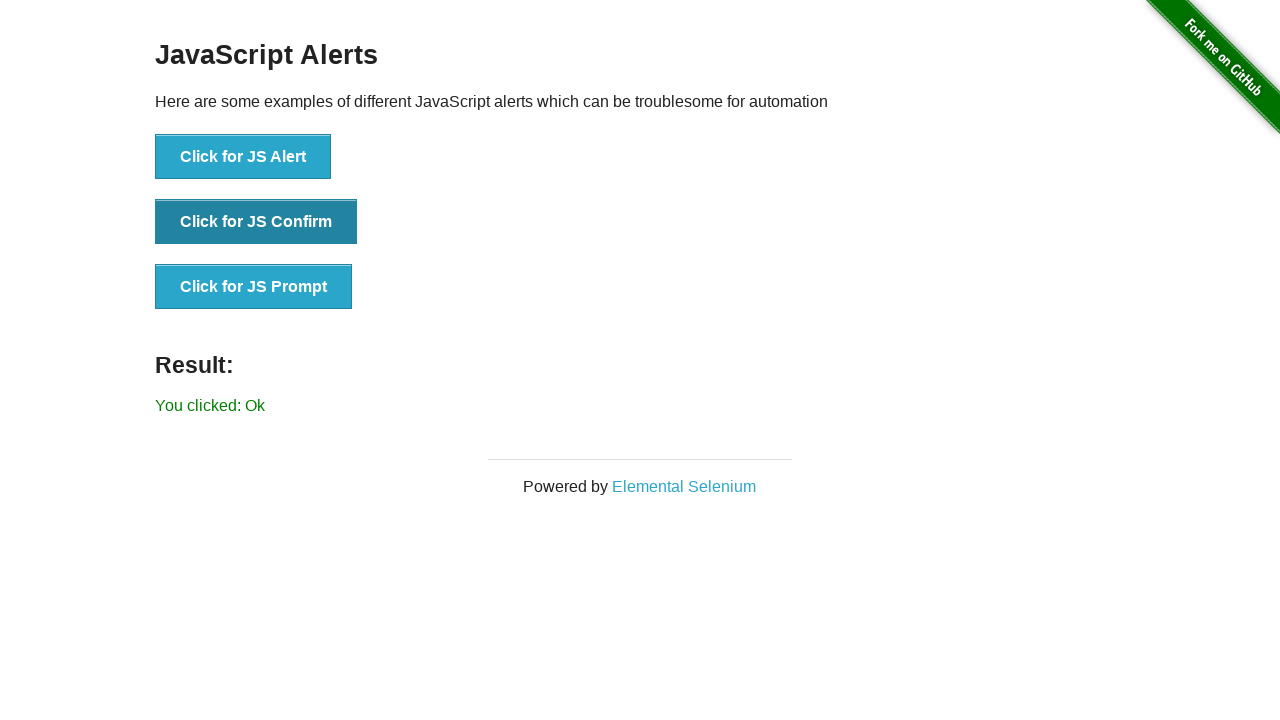

Clicked prompt dialog button at (254, 287) on button[onclick='jsPrompt()']
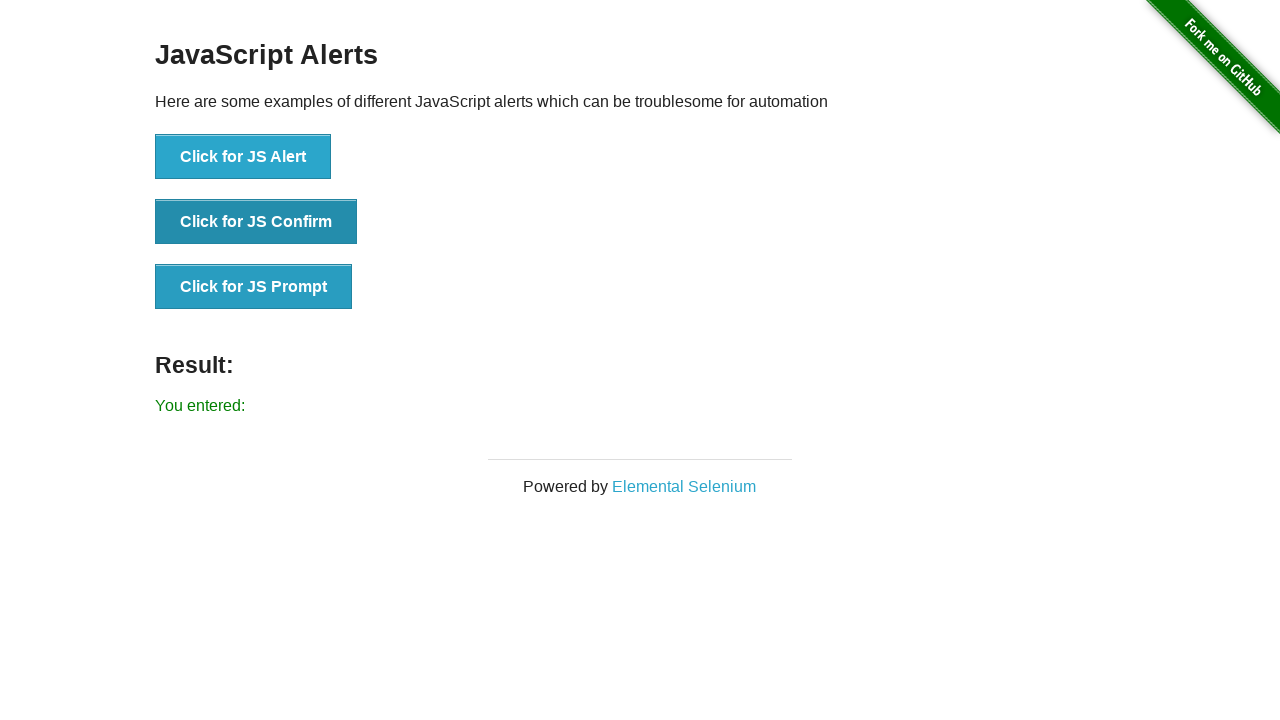

Set up dialog handler to accept prompt with text 'helo'
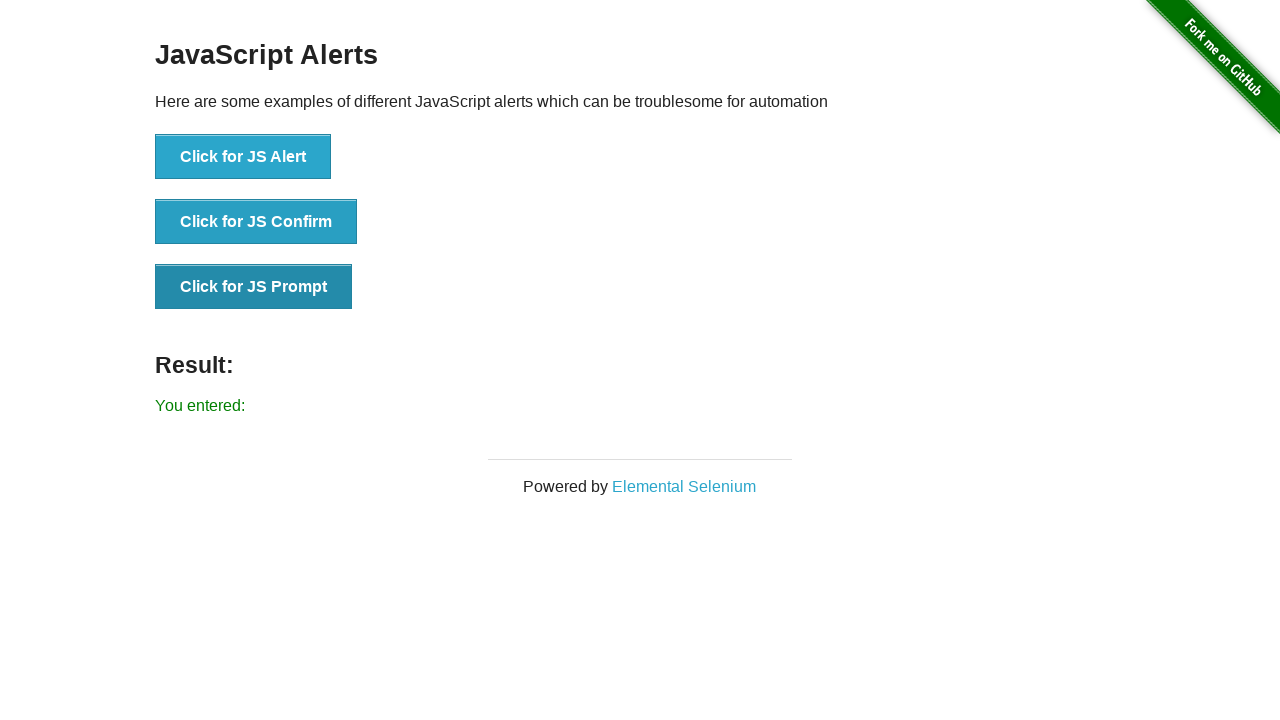

Waited for prompt dialog to be processed
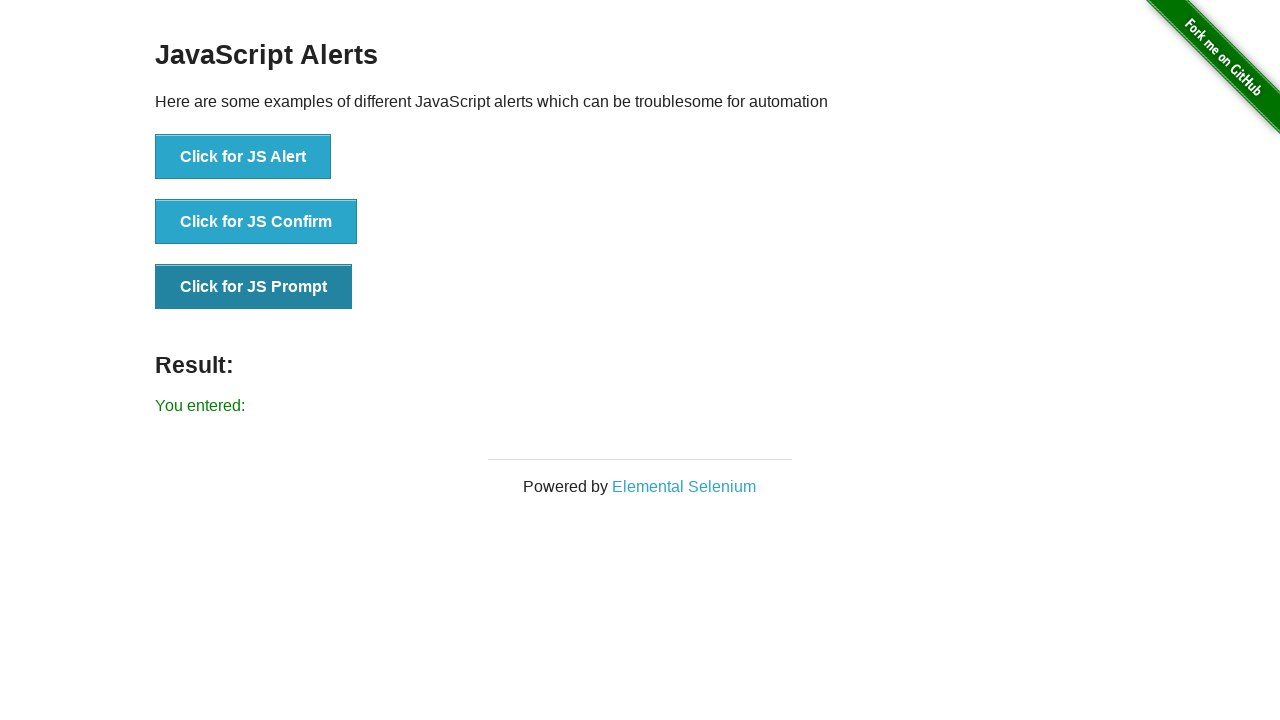

Verified result text is displayed on page
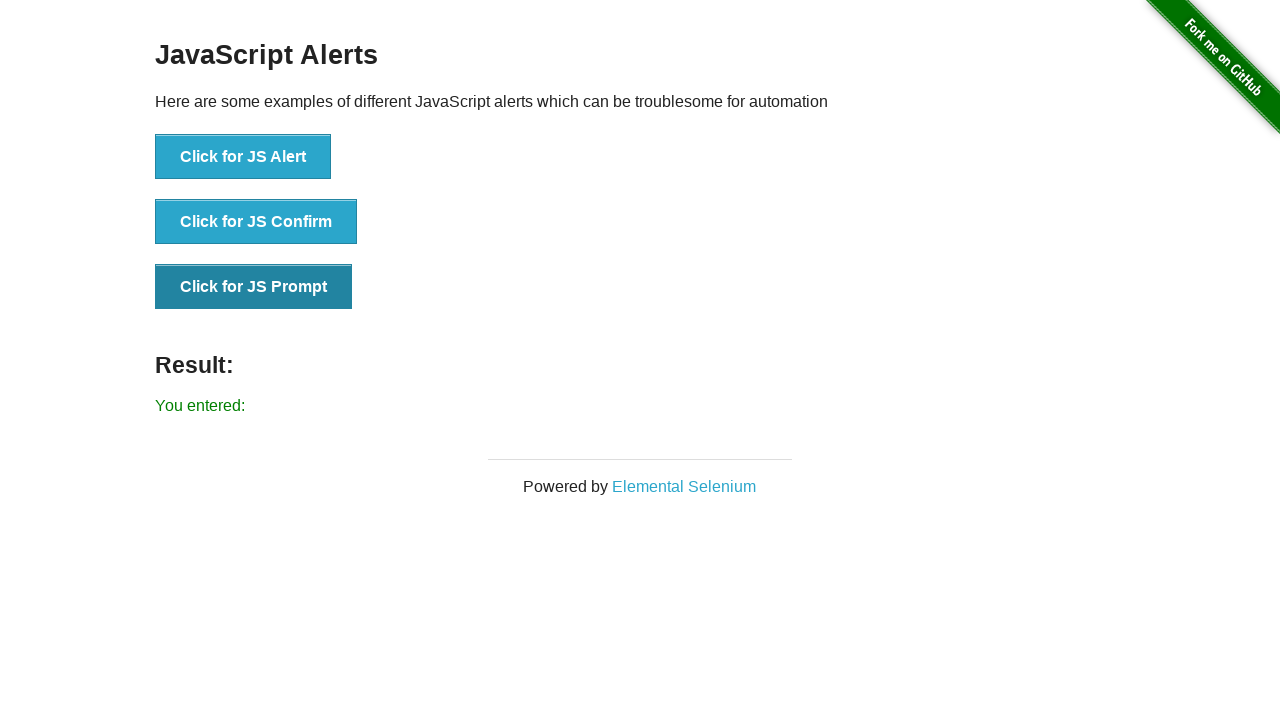

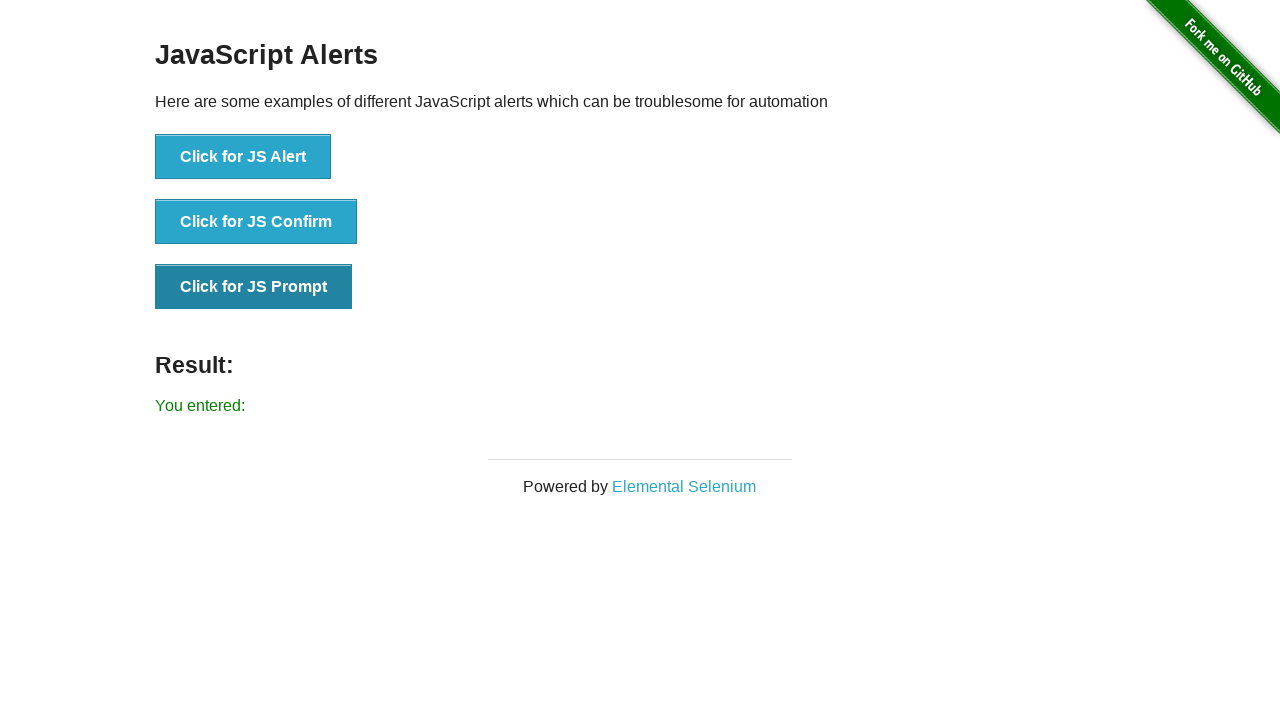